Navigates to a C-Sharp Corner article page, waits for the page to load, and verifies the article header is displayed correctly.

Starting URL: https://www.c-sharpcorner.com/article/insight-database-write-less-code-in-data-access-layer-using-auto-interface-imp/

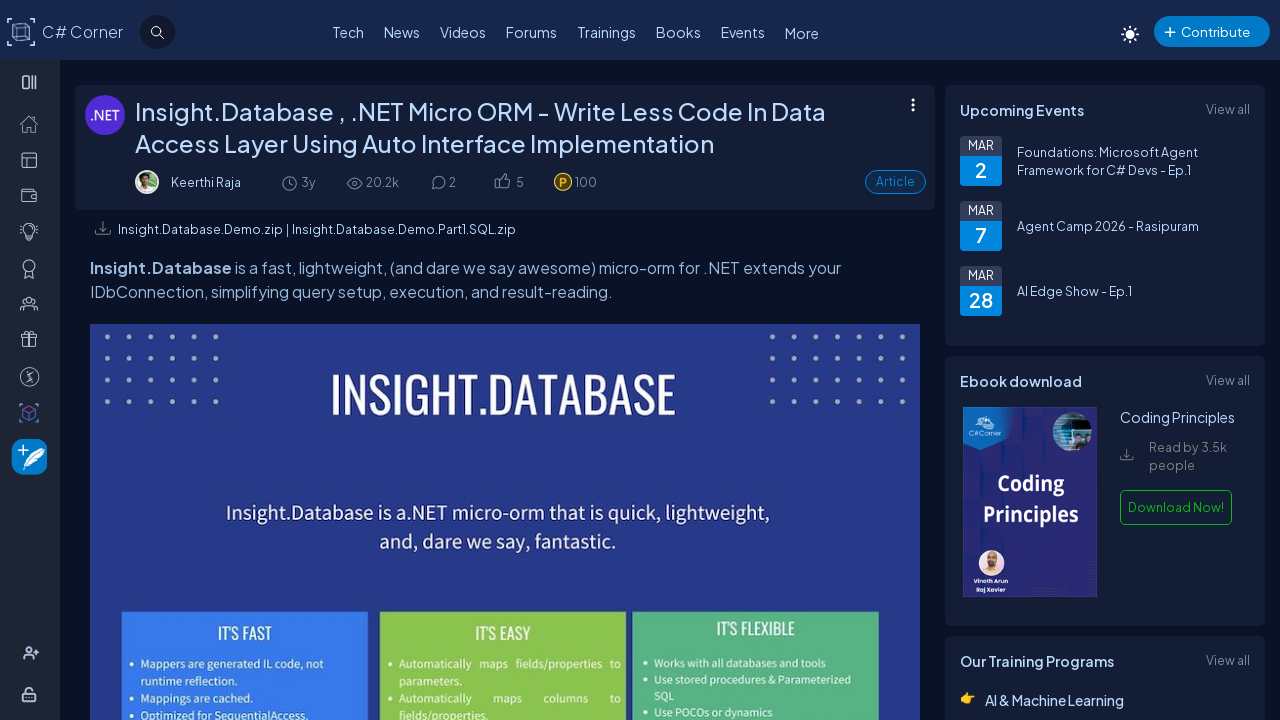

Waited for article header (h1) to be visible
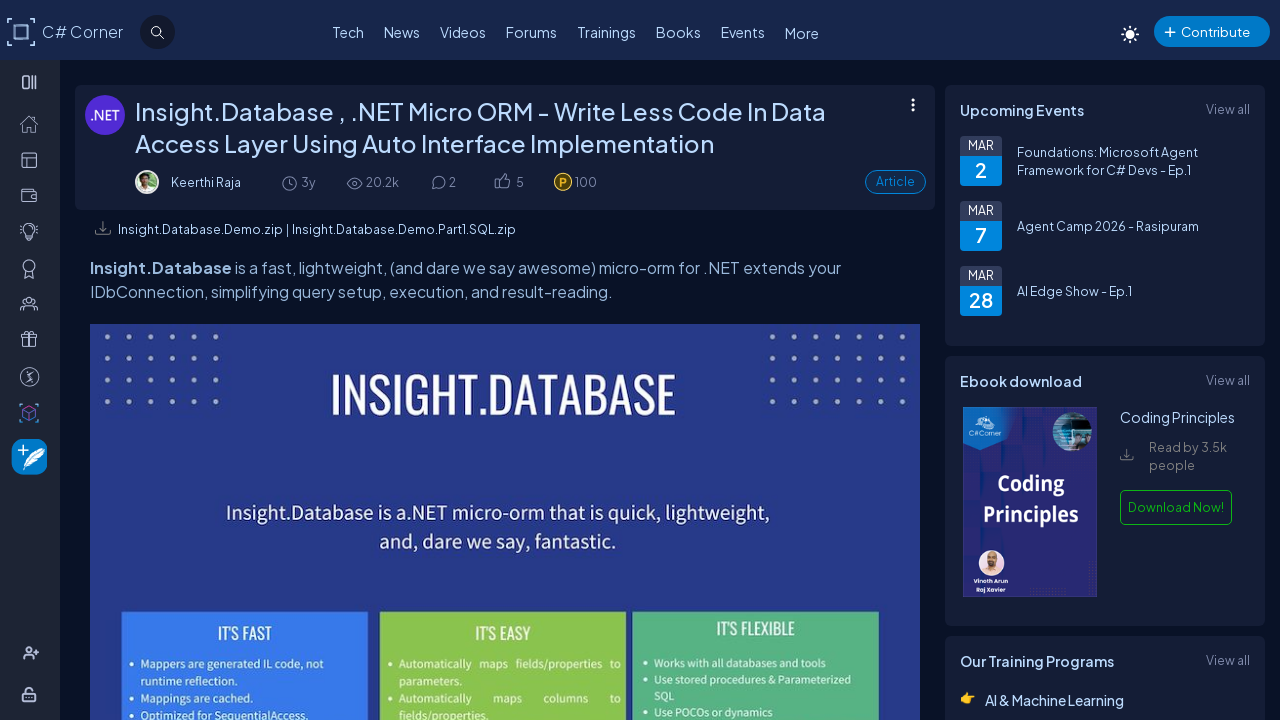

Located article header element
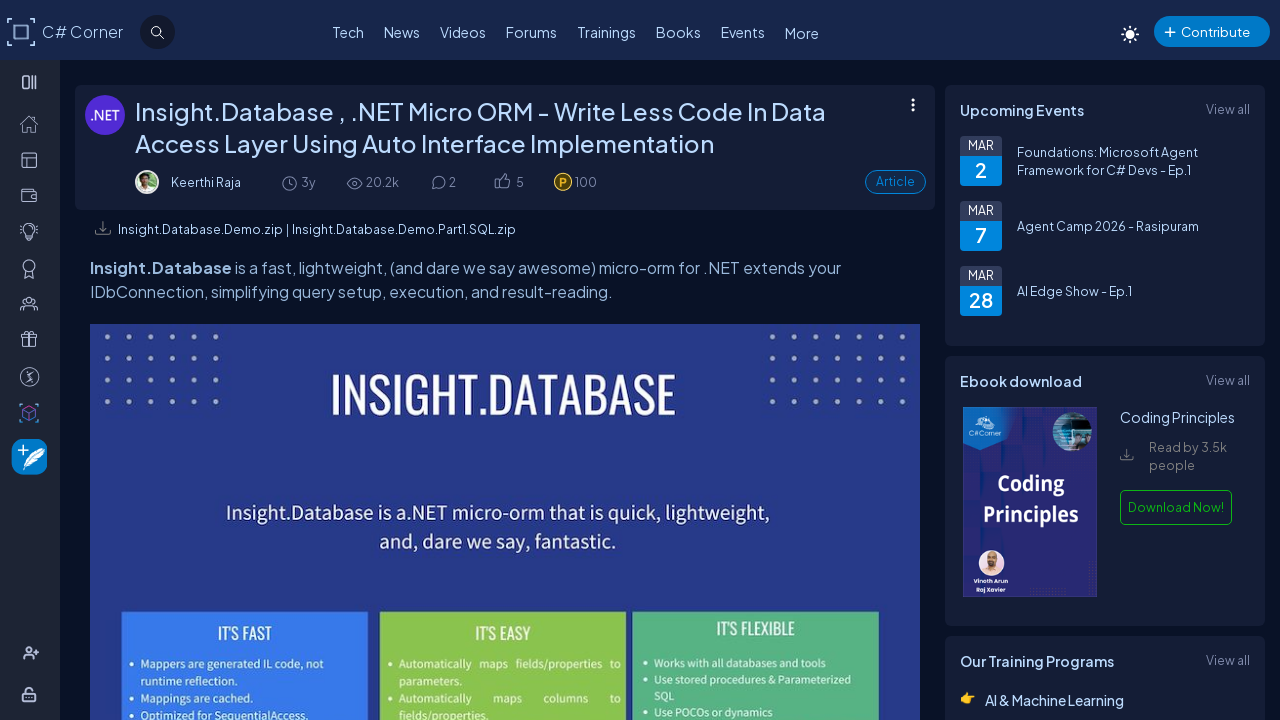

Retrieved article header text content
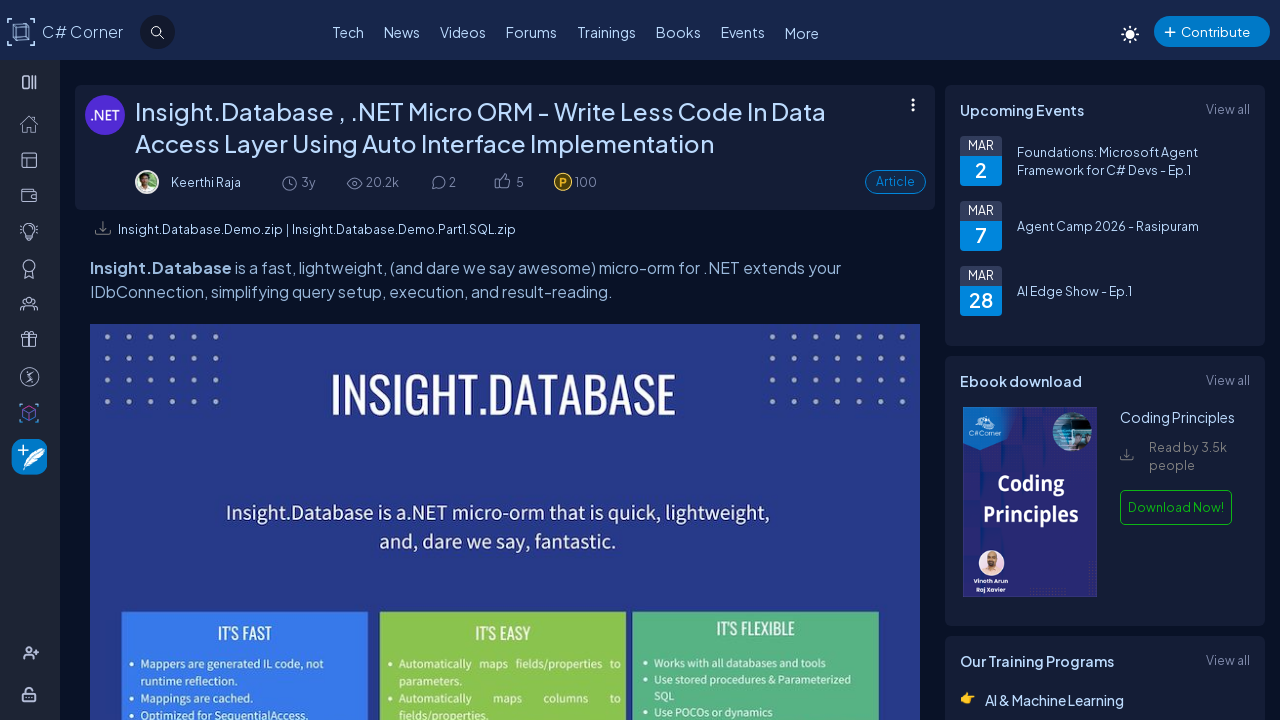

Verified article header contains 'Insight.Database' or is visible
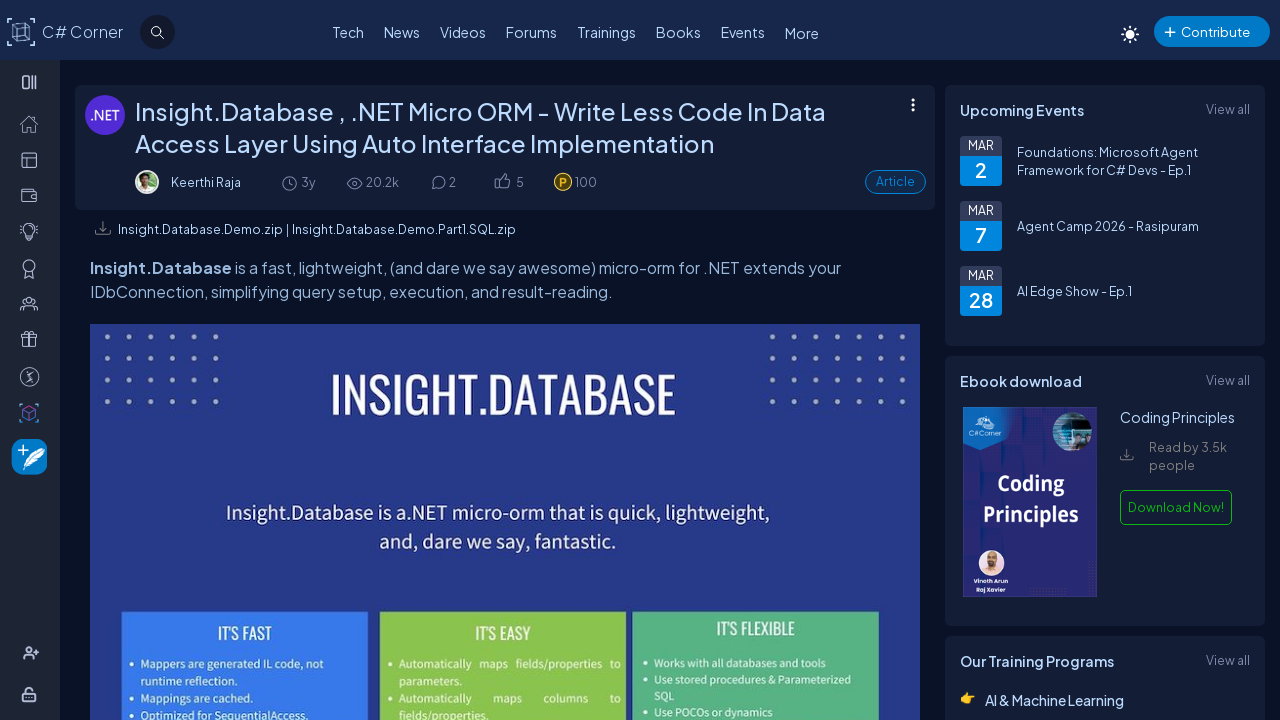

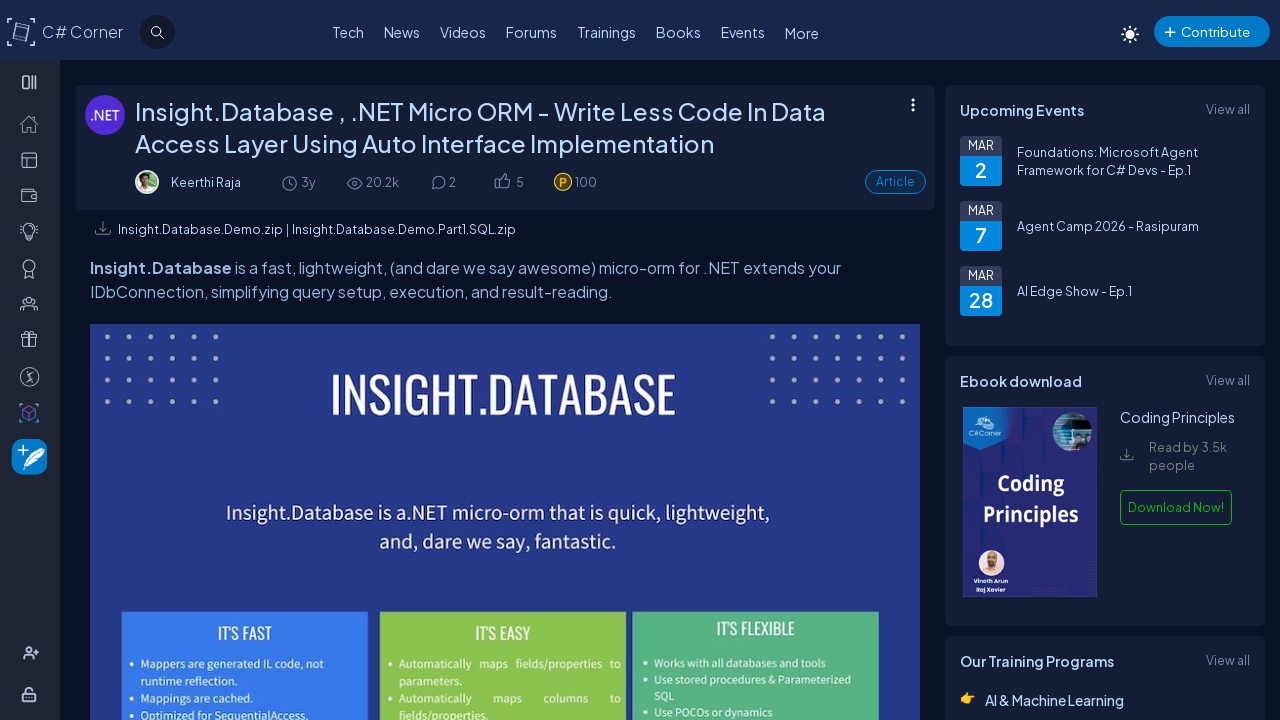